Opens the Purplle beauty e-commerce website homepage and verifies it loads successfully

Starting URL: https://www.purplle.com/

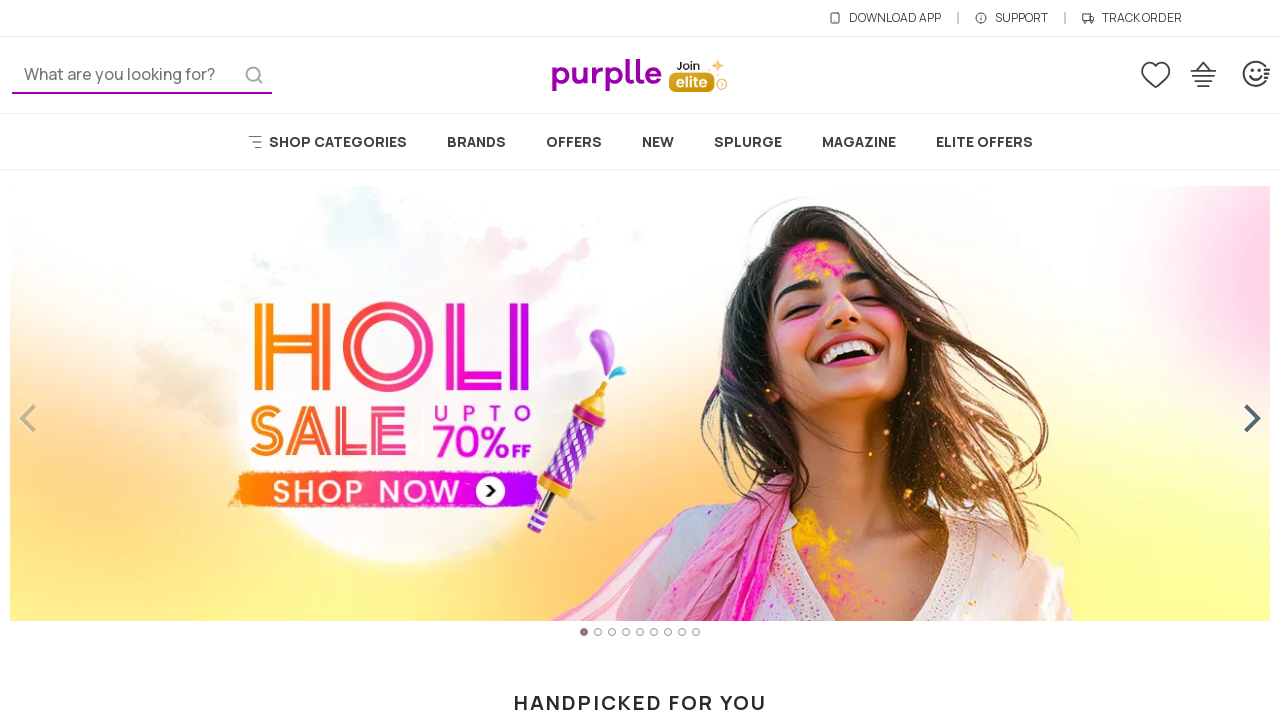

Waited for page DOM to fully load
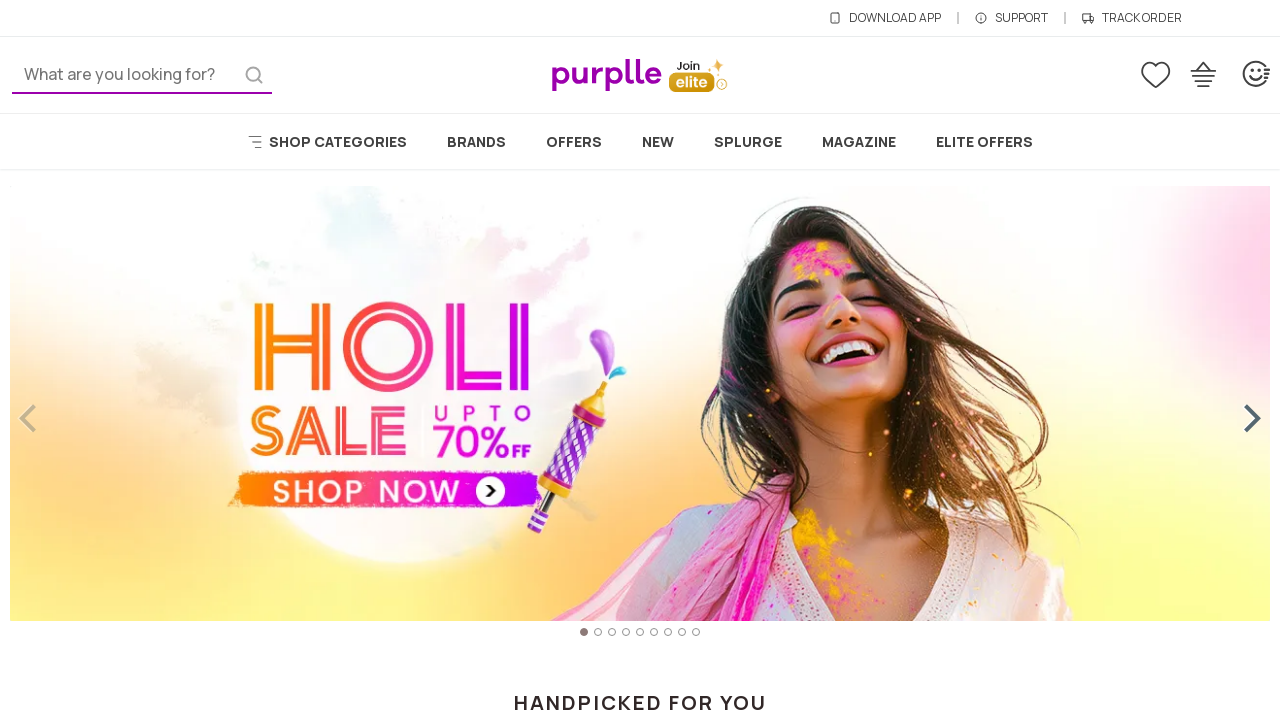

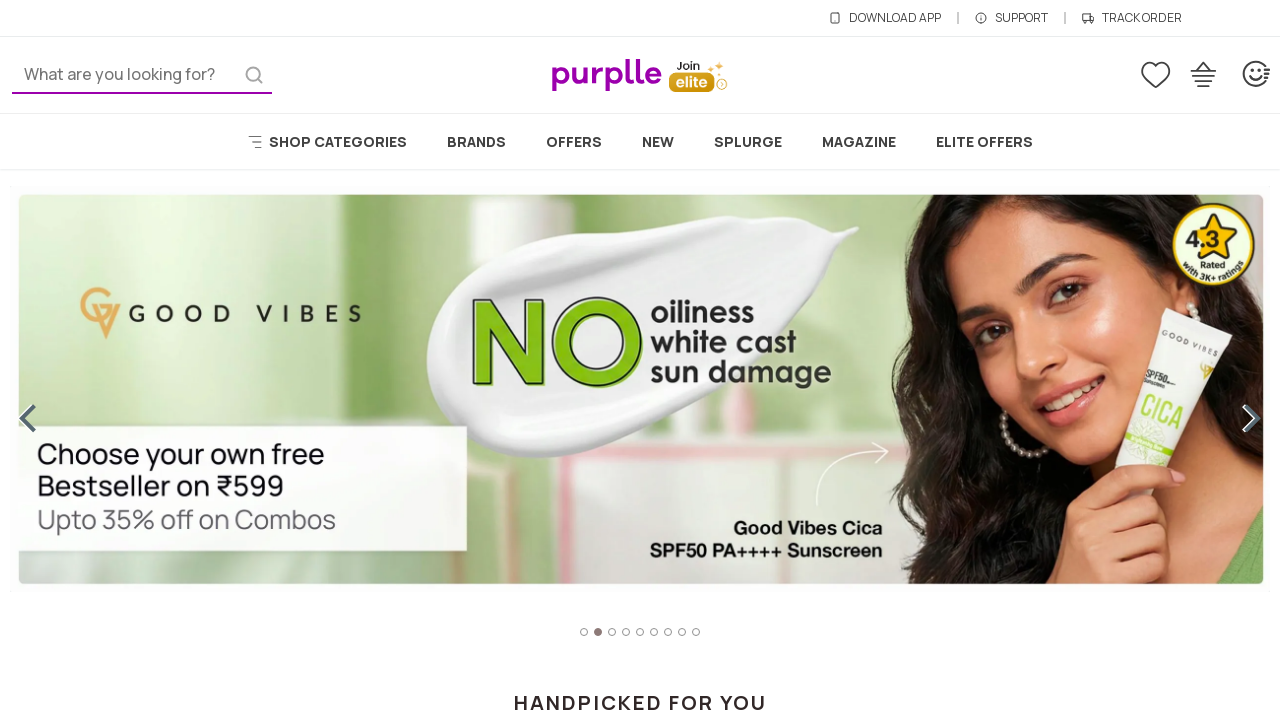